Tests dynamic content loading by clicking a start button and verifying that "Hello World!" text appears after loading completes

Starting URL: https://the-internet.herokuapp.com/dynamic_loading/1

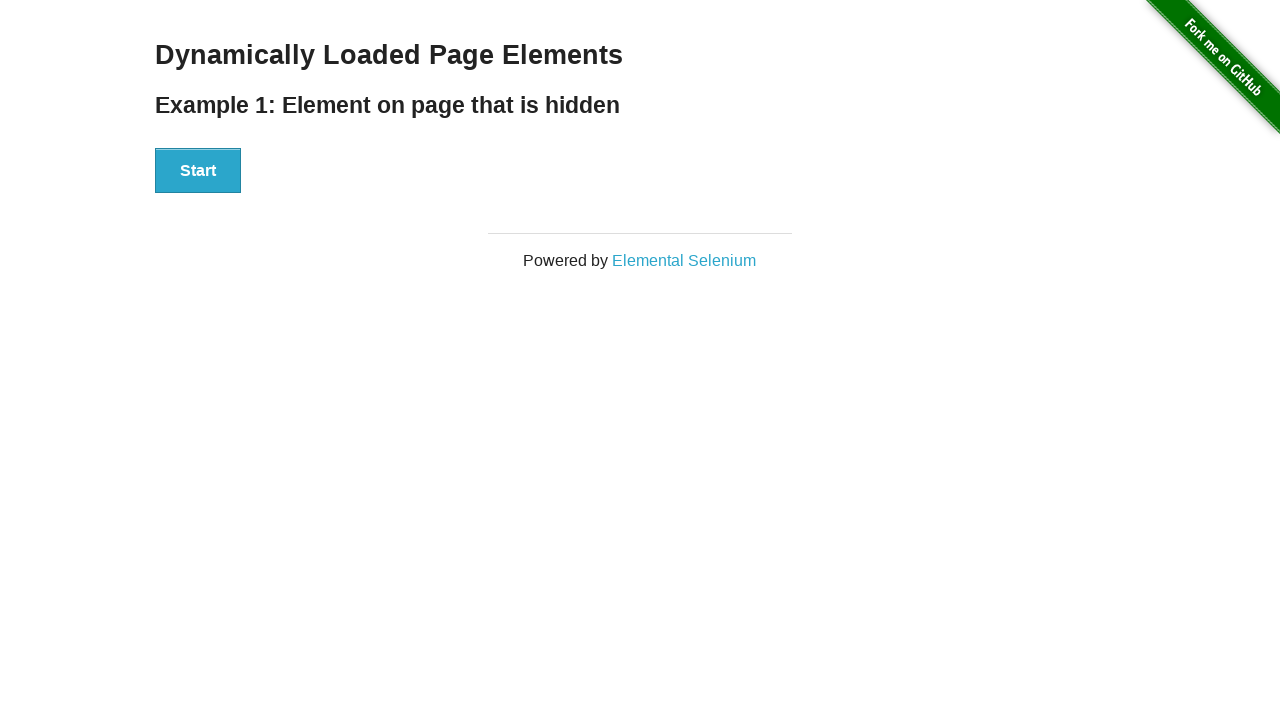

Clicked Start button to trigger dynamic content loading at (198, 171) on xpath=//div[@id='start']//button
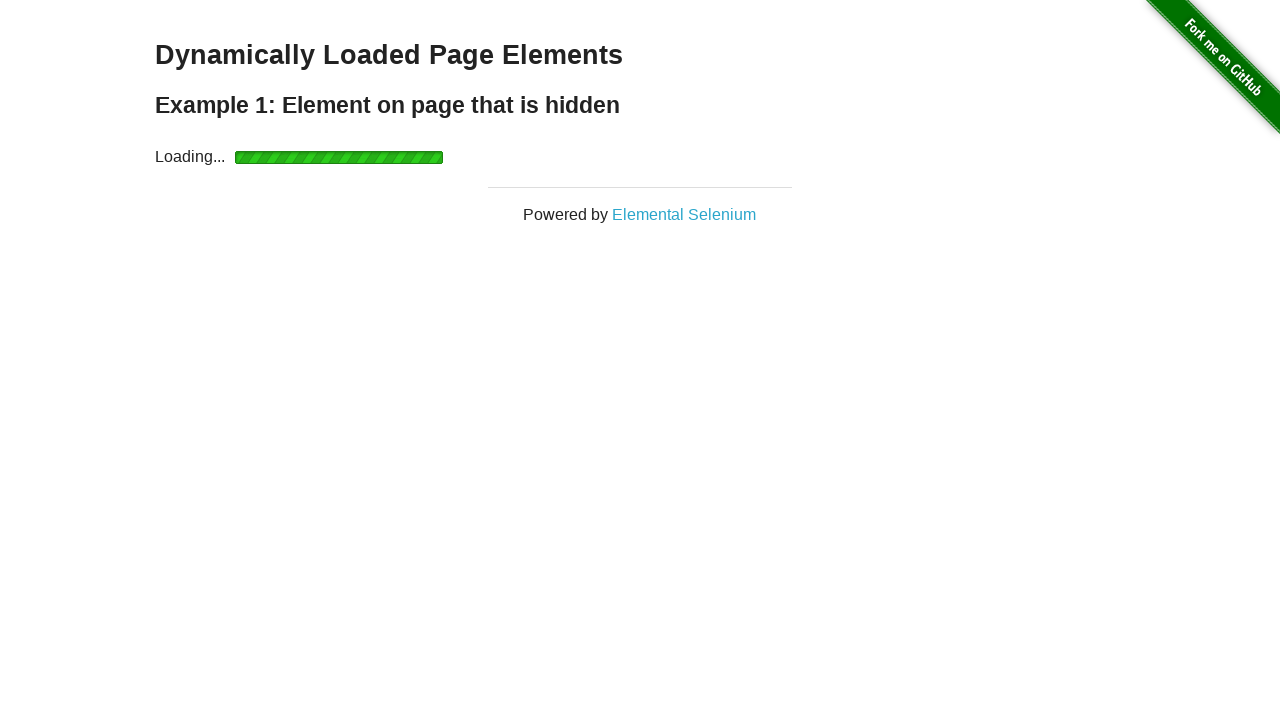

Waited for 'Hello World!' text to become visible after loading completed
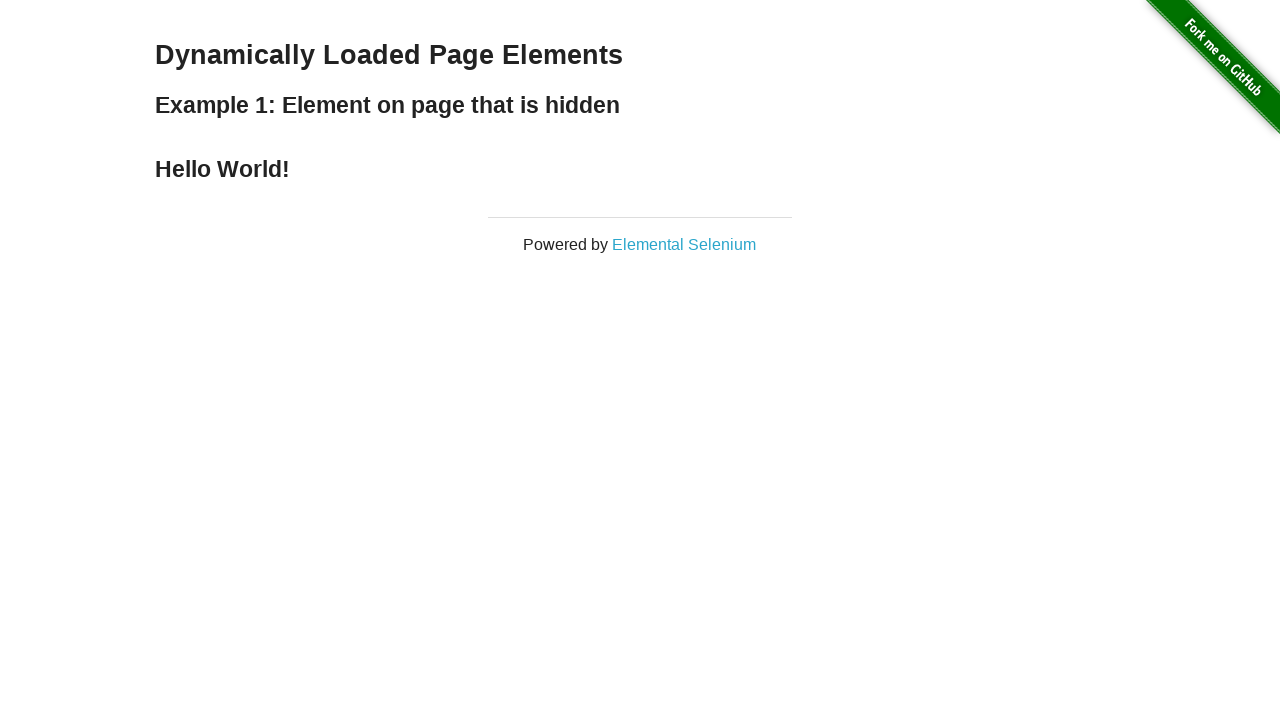

Located the Hello World element
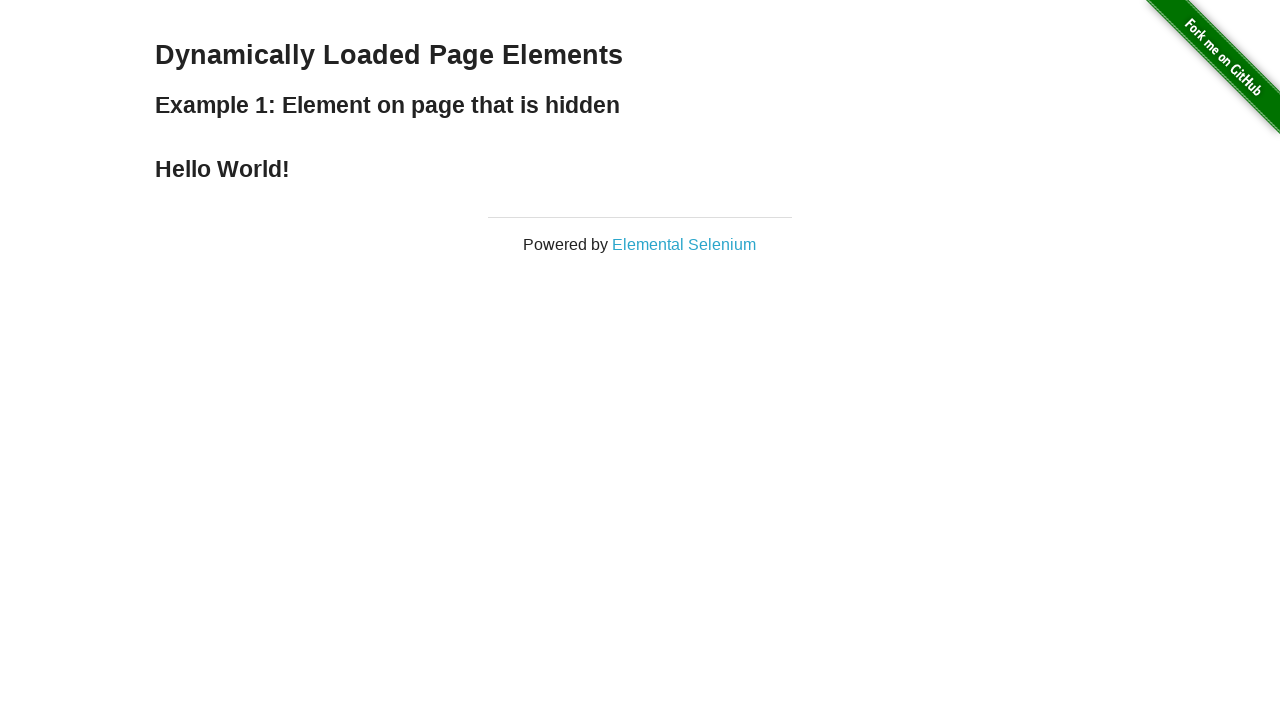

Verified that element text content equals 'Hello World!'
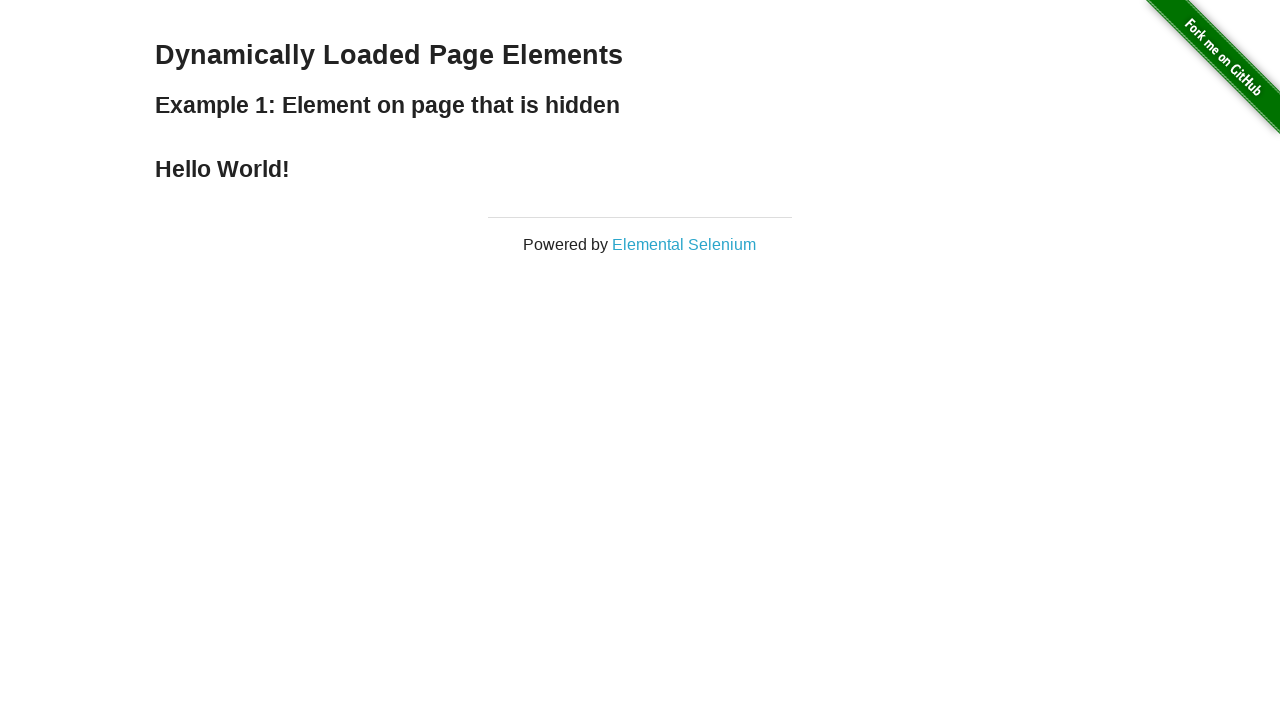

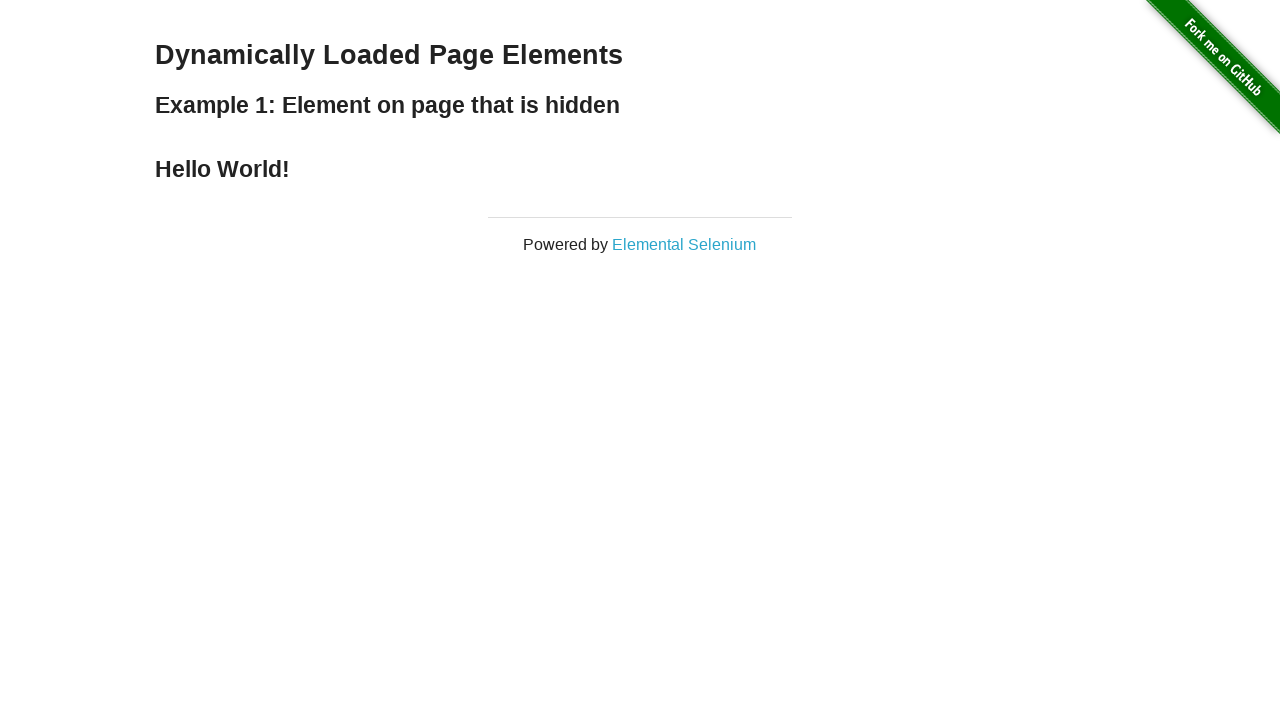